Tests dynamic content loading where the target element is initially hidden, clicking a start button and waiting for the hidden element to become visible

Starting URL: http://the-internet.herokuapp.com/dynamic_loading/1

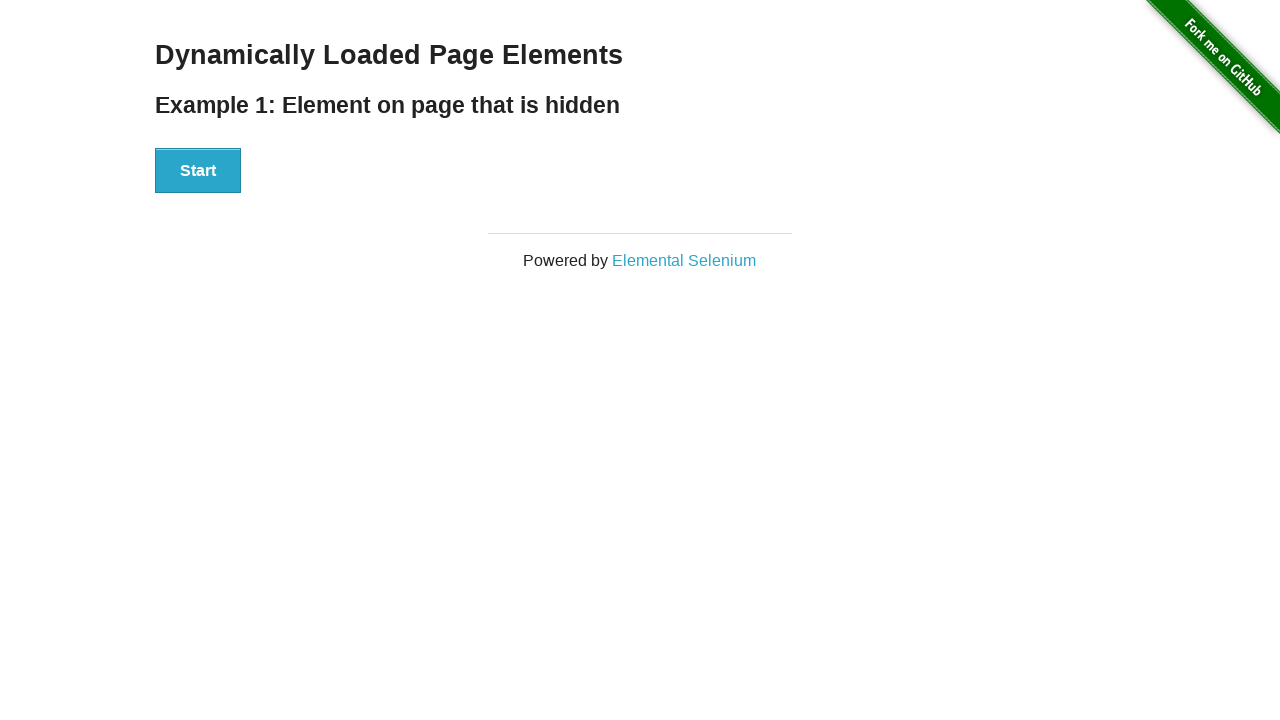

Clicked the start button to initiate dynamic loading at (198, 171) on #start button
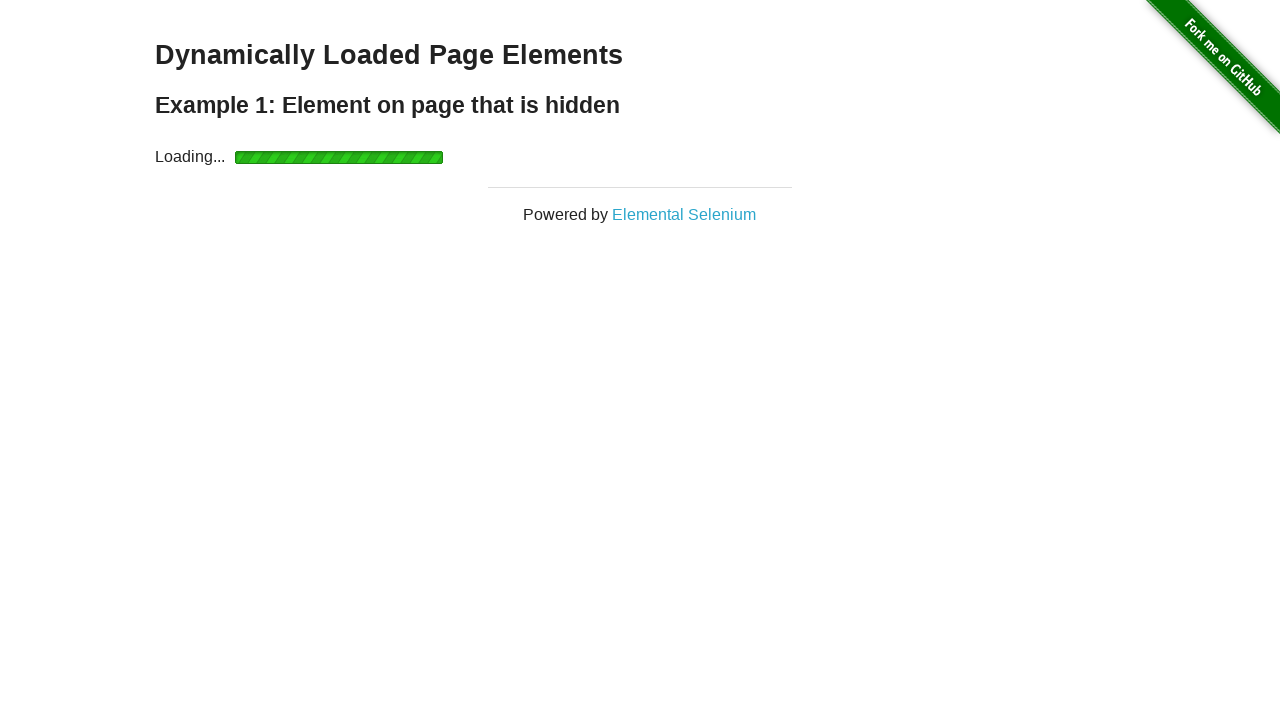

Waited for the hidden finish element to become visible
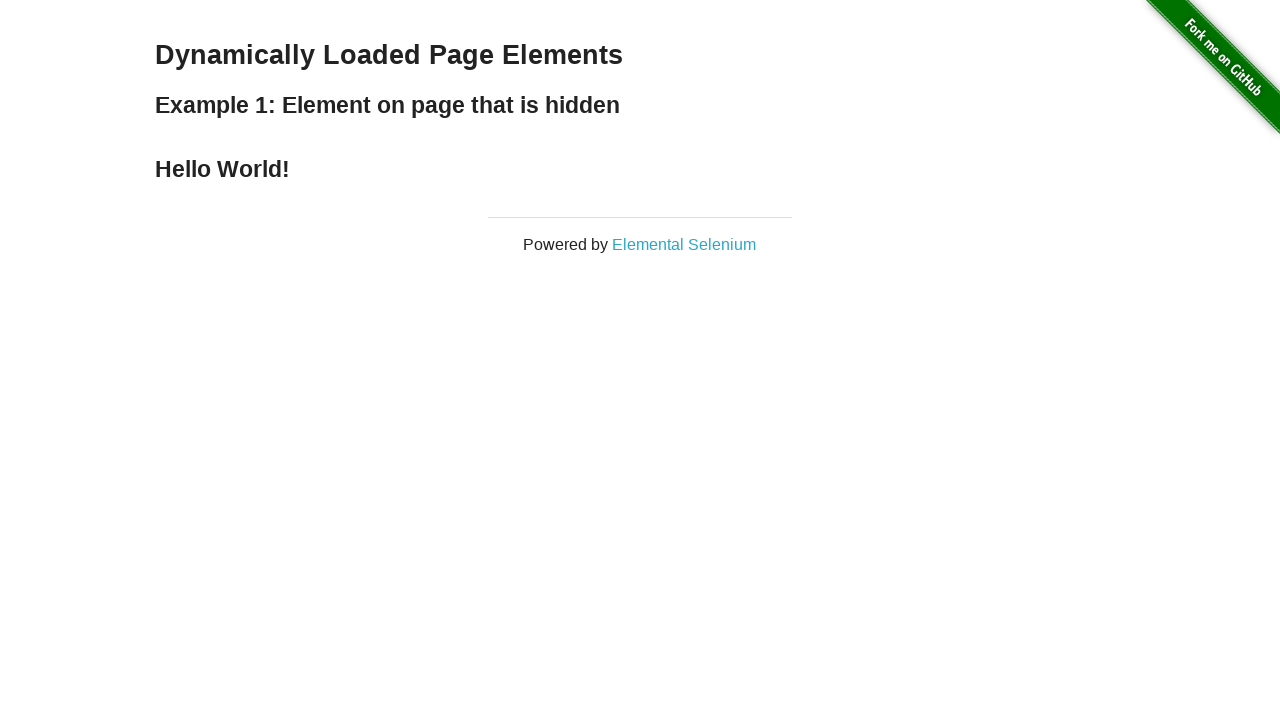

Verified that the finish element is visible
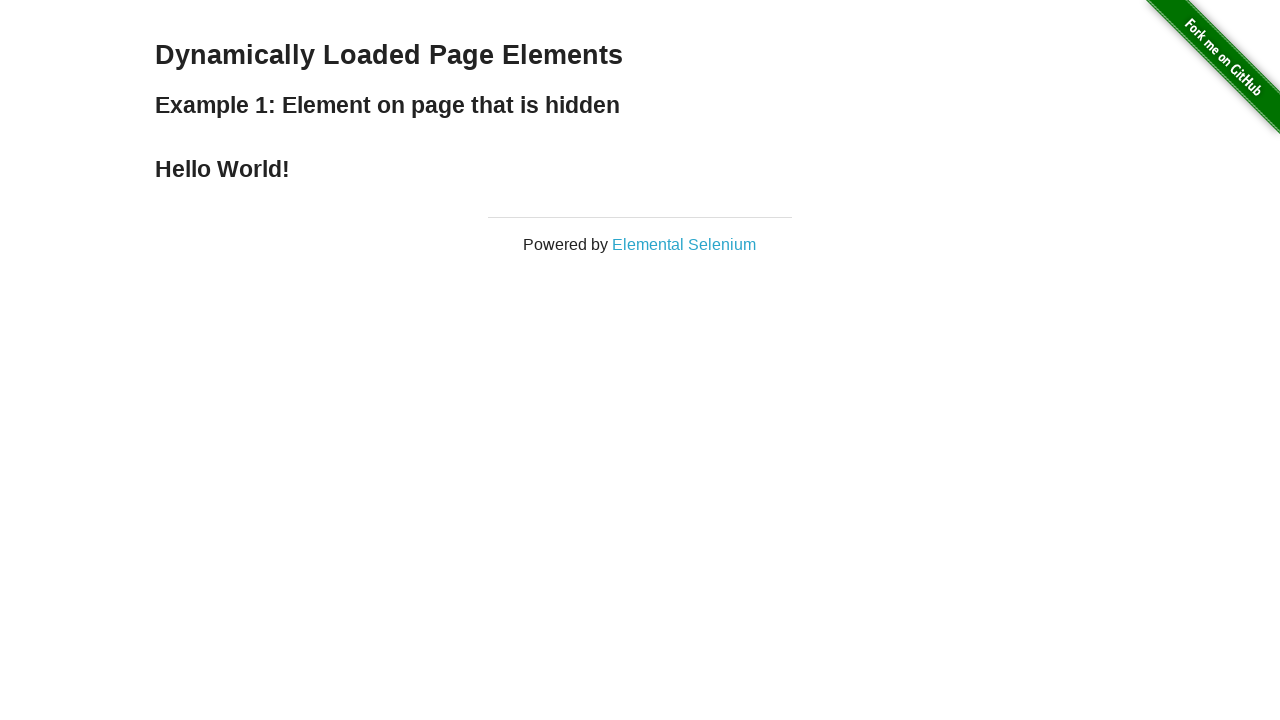

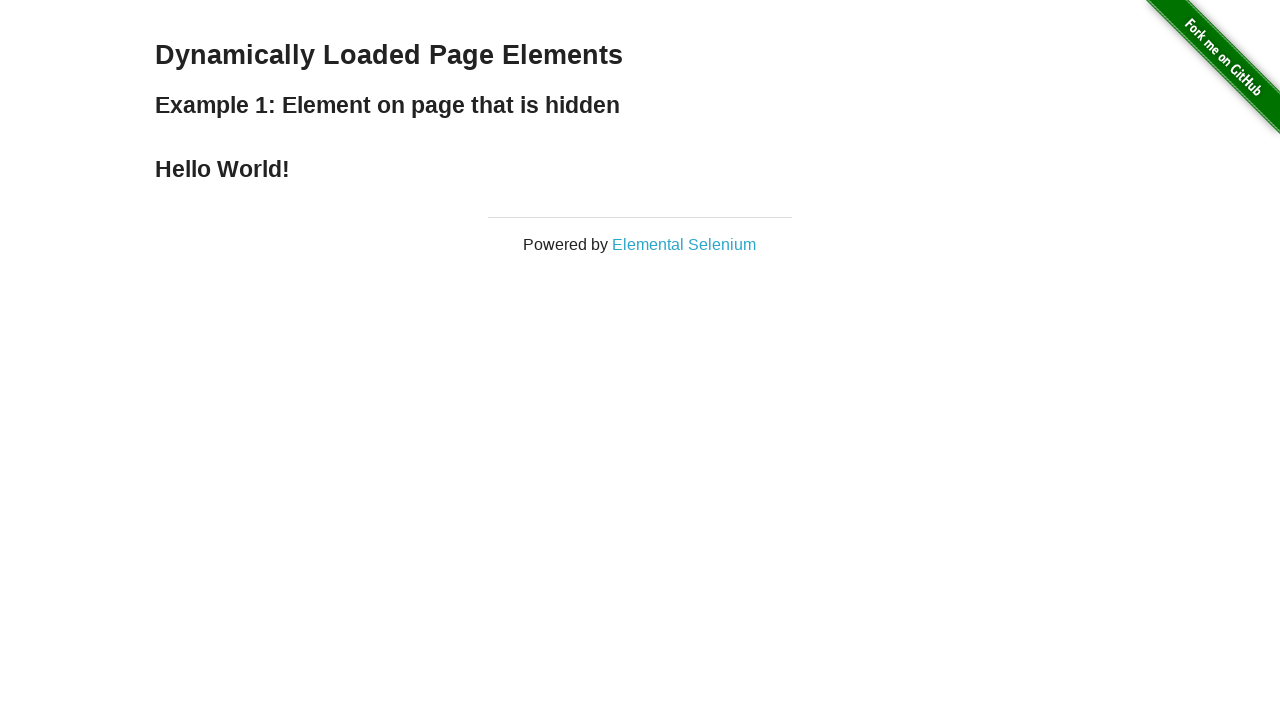